Tests browsing languages starting with numbers and verifies there are 10 language links displayed

Starting URL: http://www.99-bottles-of-beer.net/

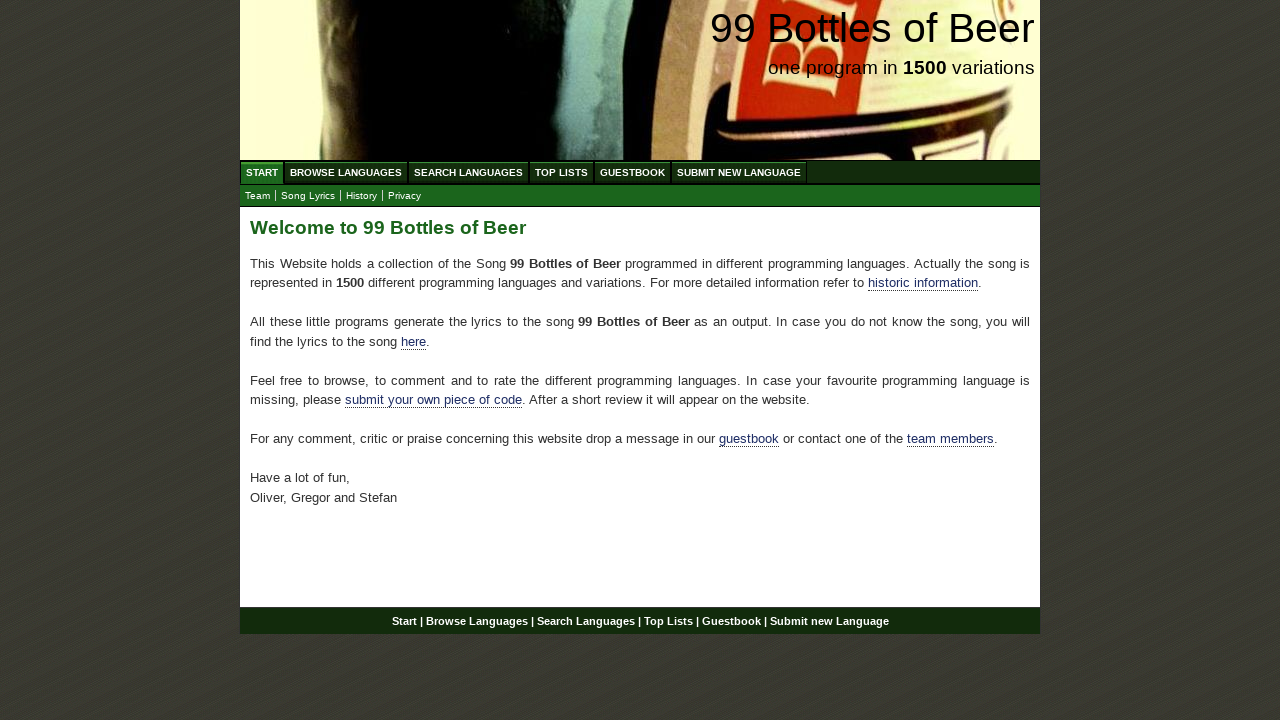

Clicked on Browse Languages menu link at (346, 172) on #menu li a[href='/abc.html']
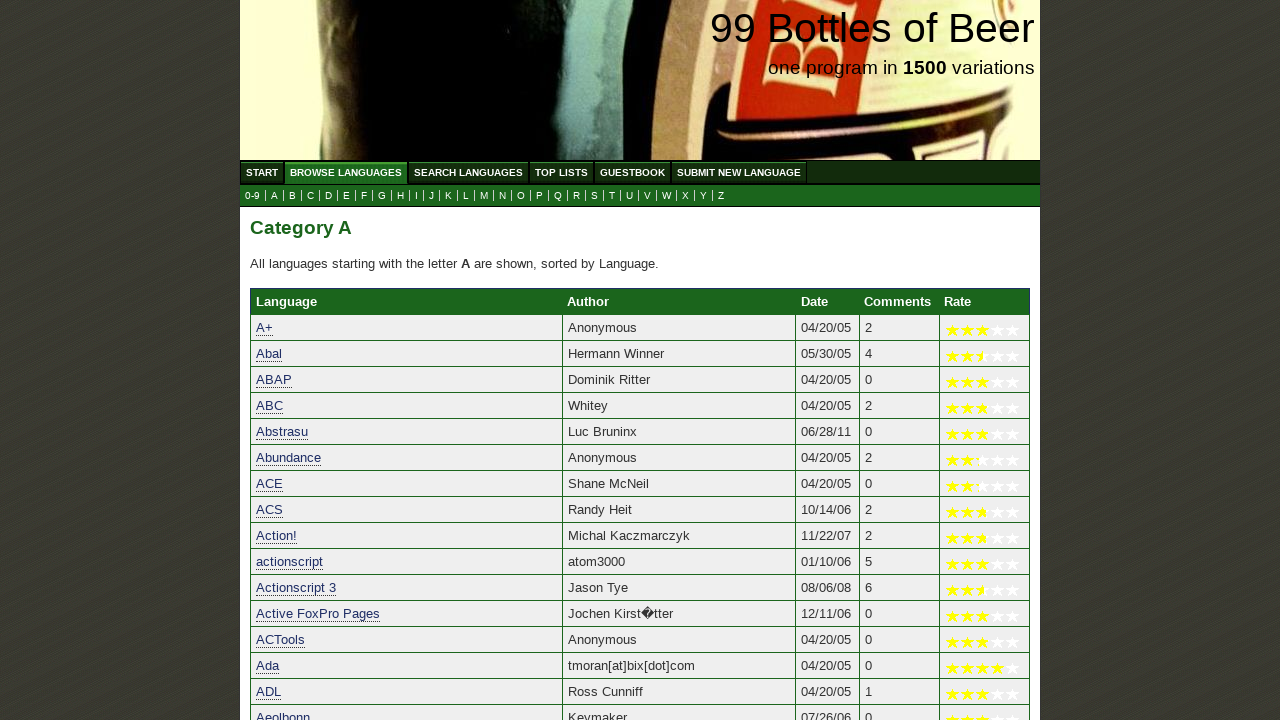

Clicked on 0-9 link to view languages starting with numbers at (252, 196) on a[href='0.html']
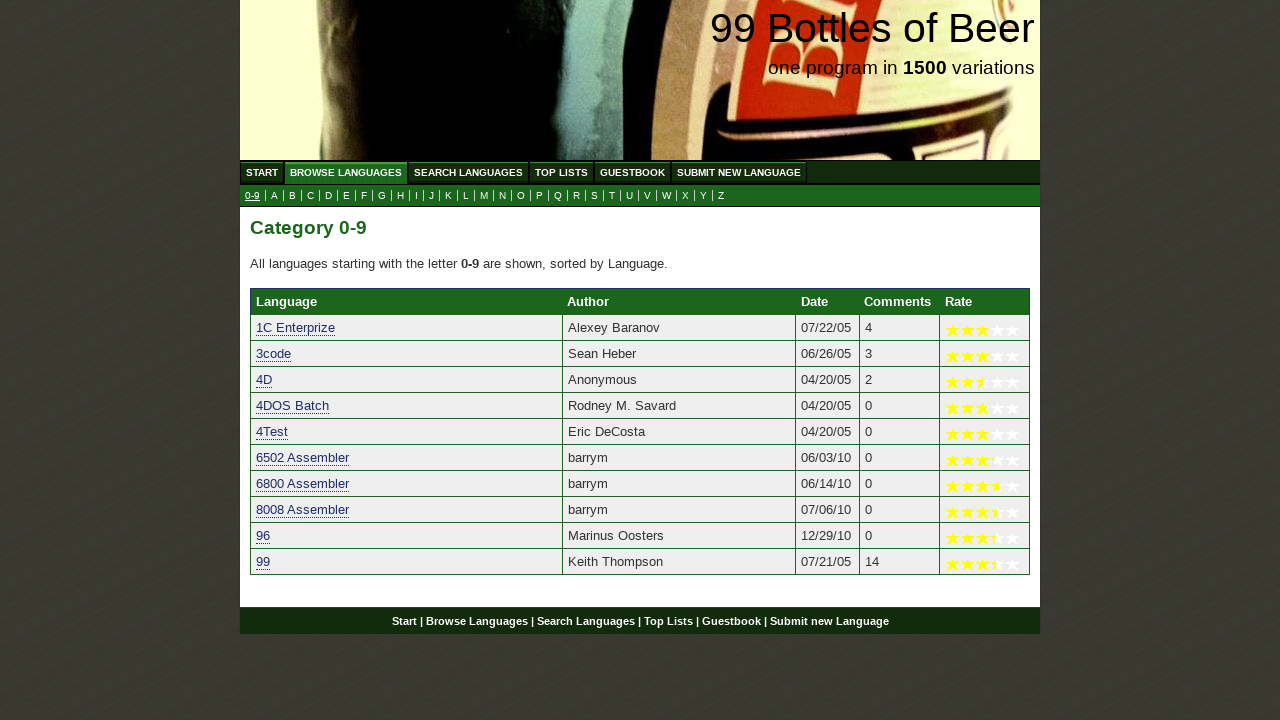

Language table loaded with links
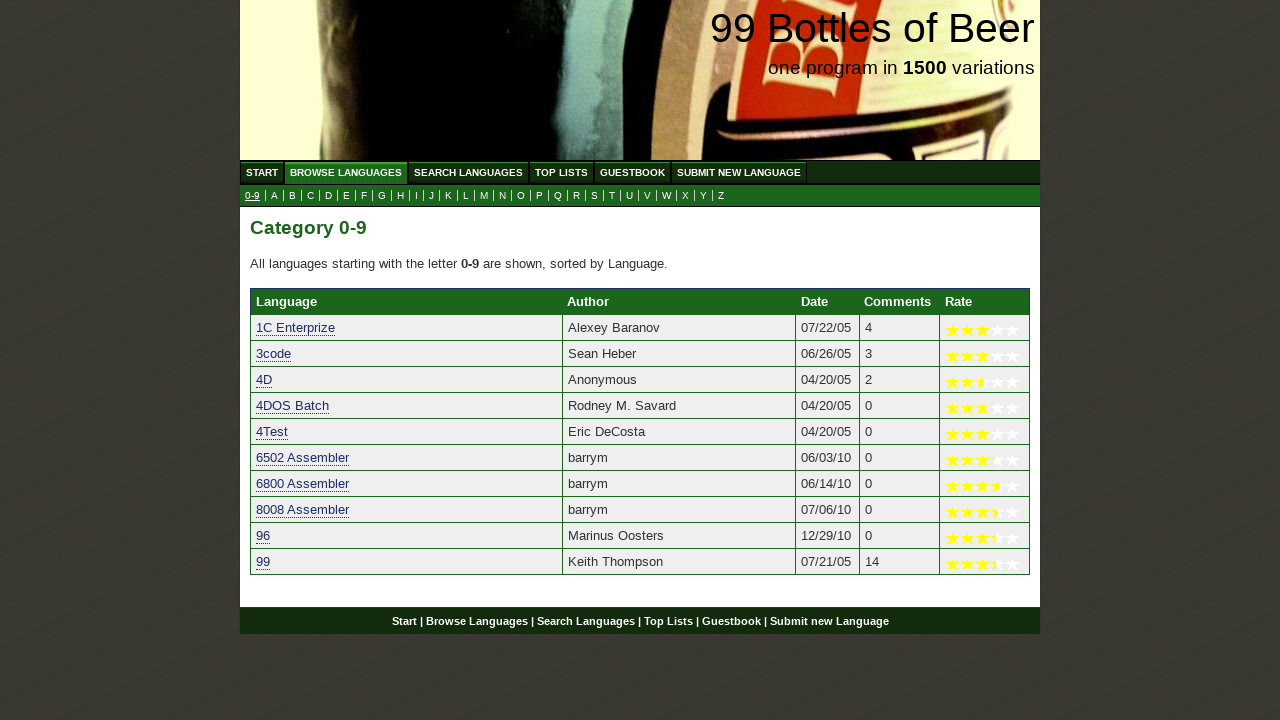

Verified that 10 language links are displayed
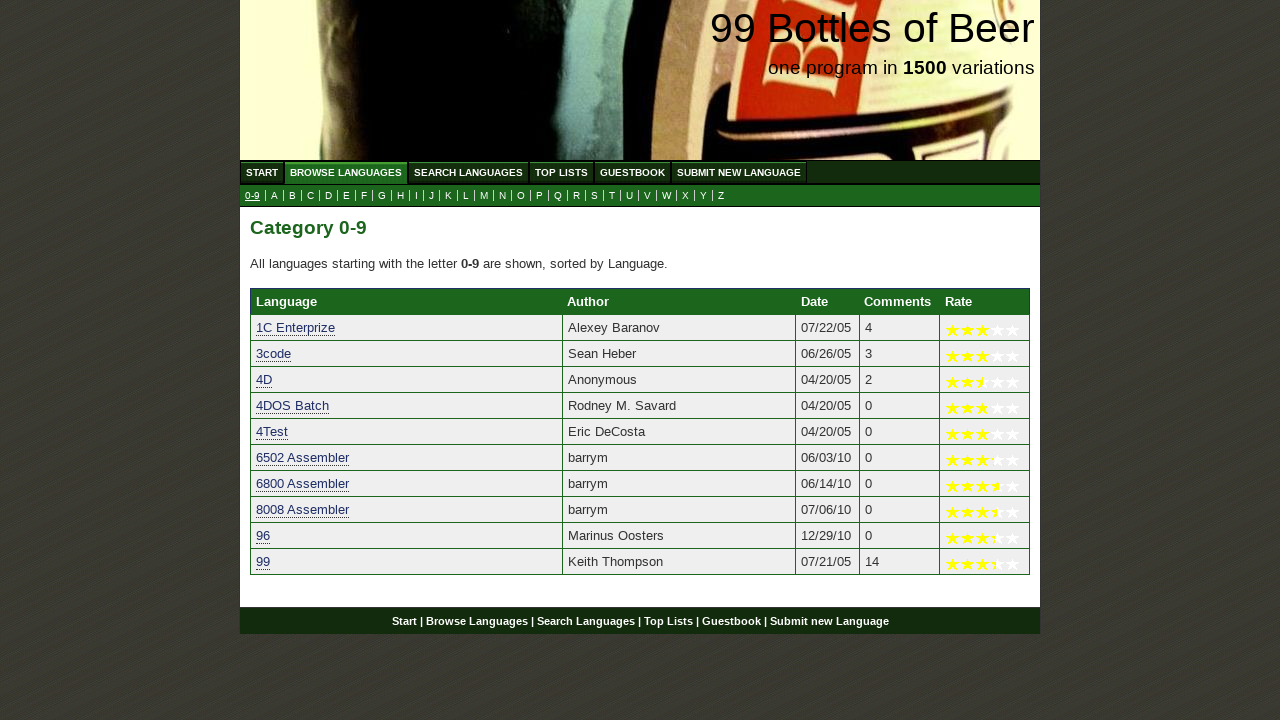

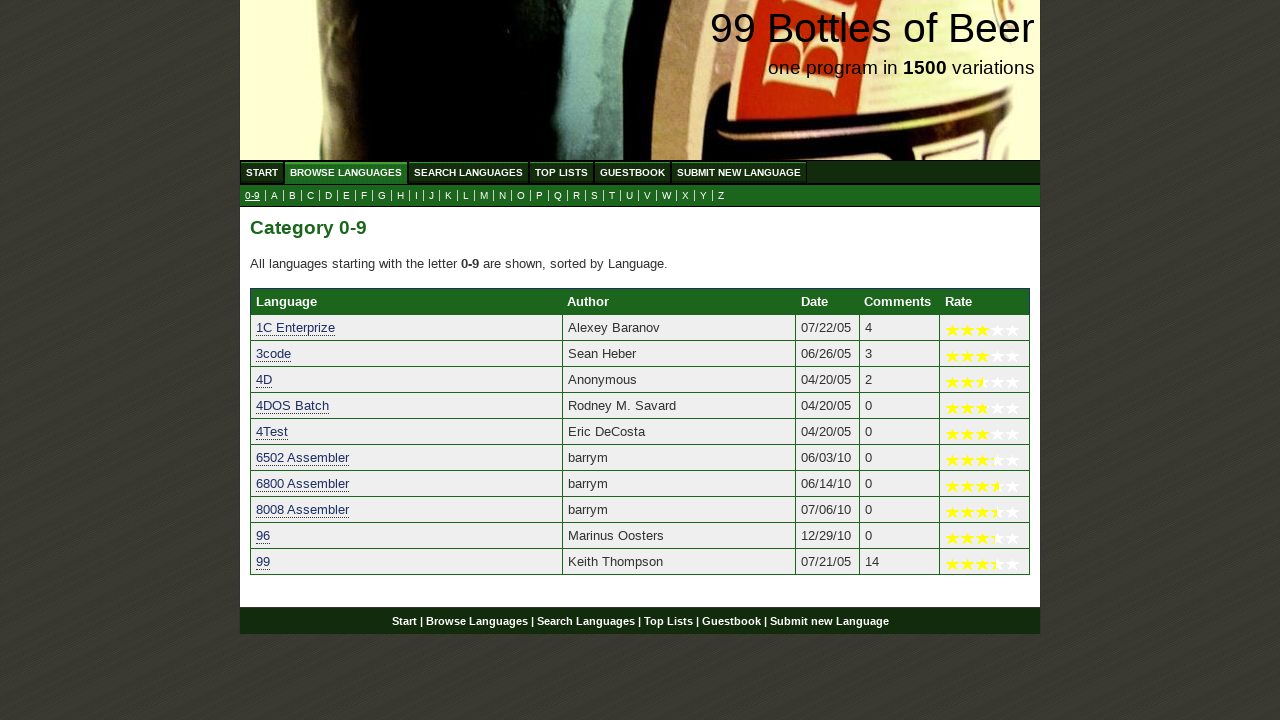